Tests scrolling functionality and validates sum of table values by scrolling to a table, extracting values from the fourth column, and comparing the calculated sum with the displayed total

Starting URL: https://www.rahulshettyacademy.com/AutomationPractice/

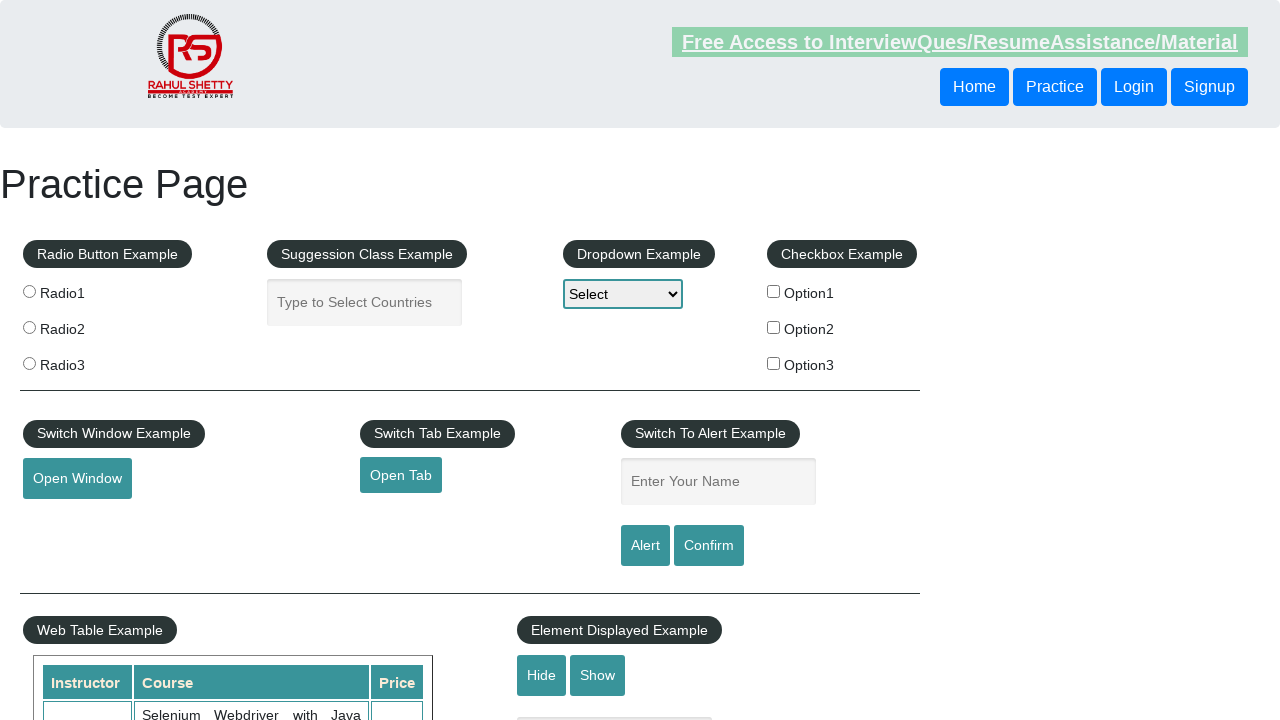

Scrolled down the page by 500 pixels
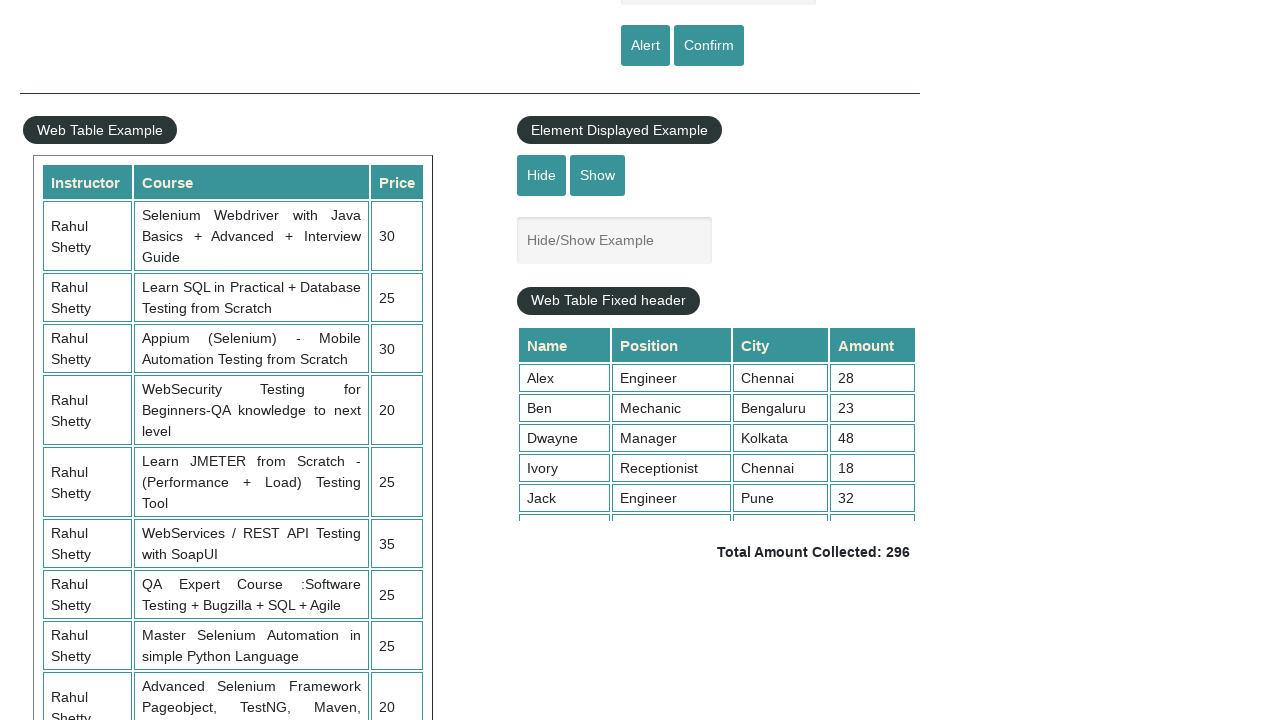

Scrolled within the fixed header table to position 5000
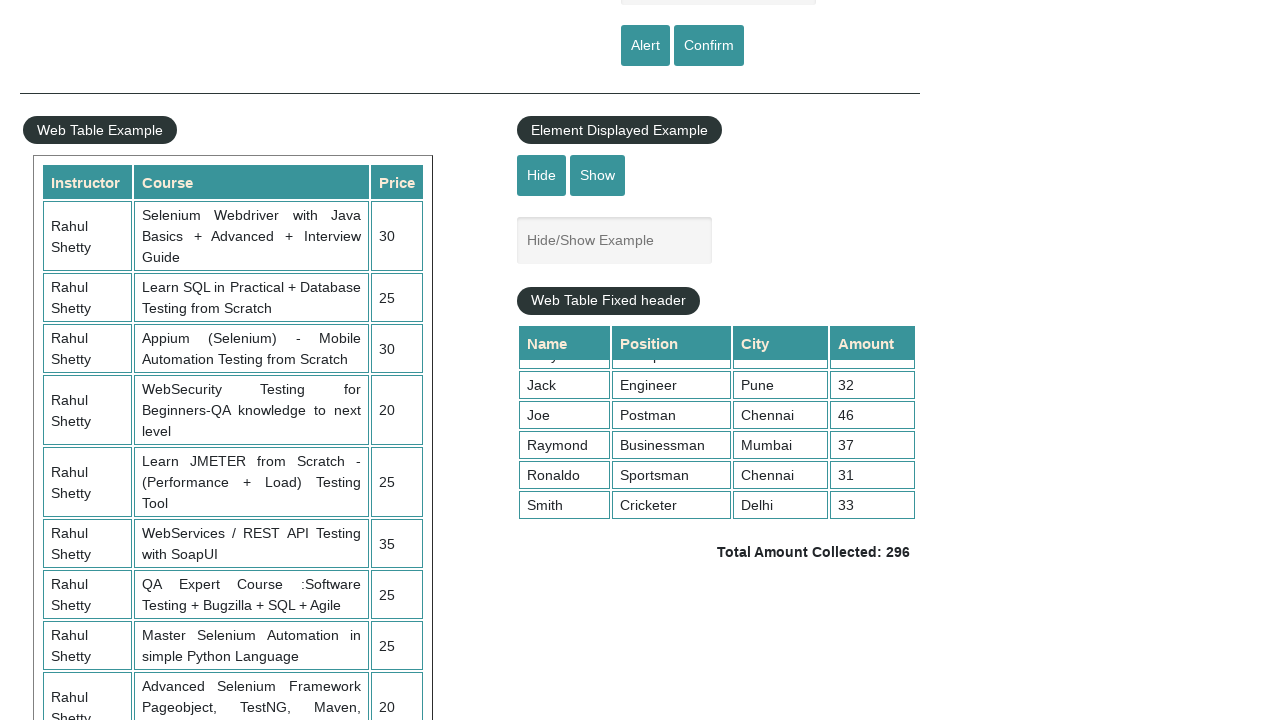

Waited for table fourth column cells to be visible
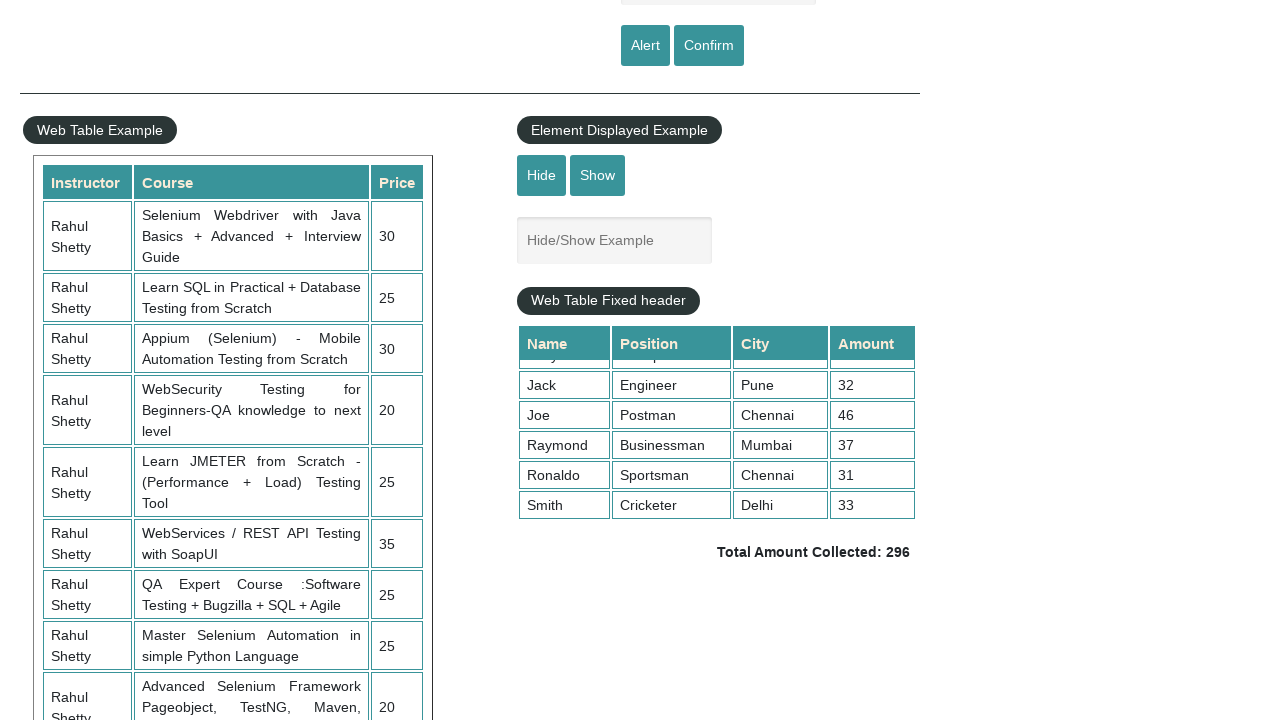

Extracted all values from the fourth column of the table
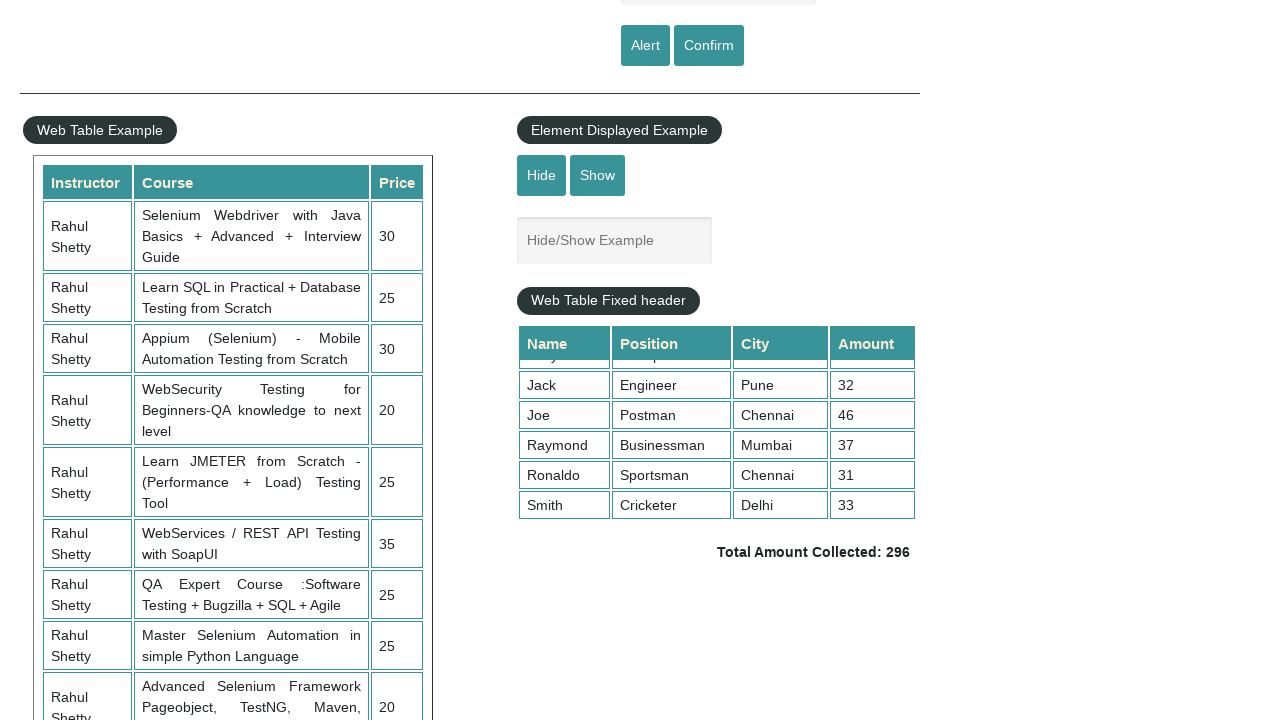

Calculated sum of fourth column values: 296
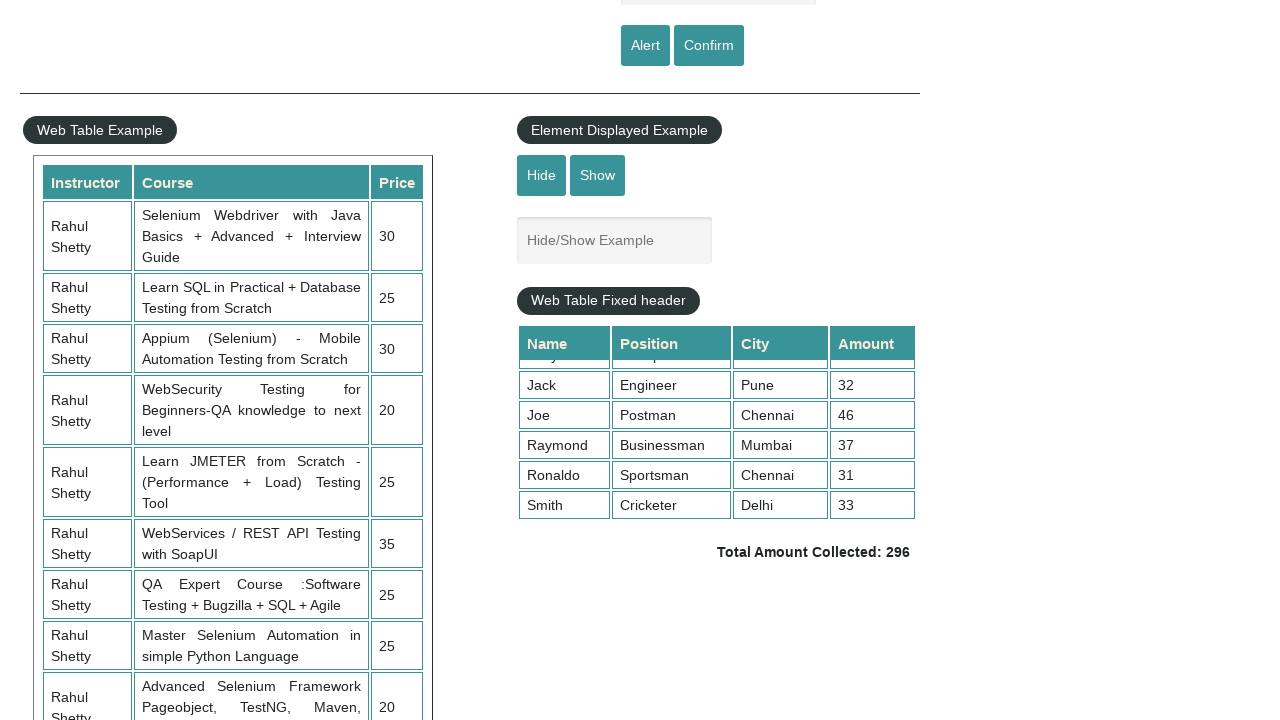

Retrieved the displayed total amount text
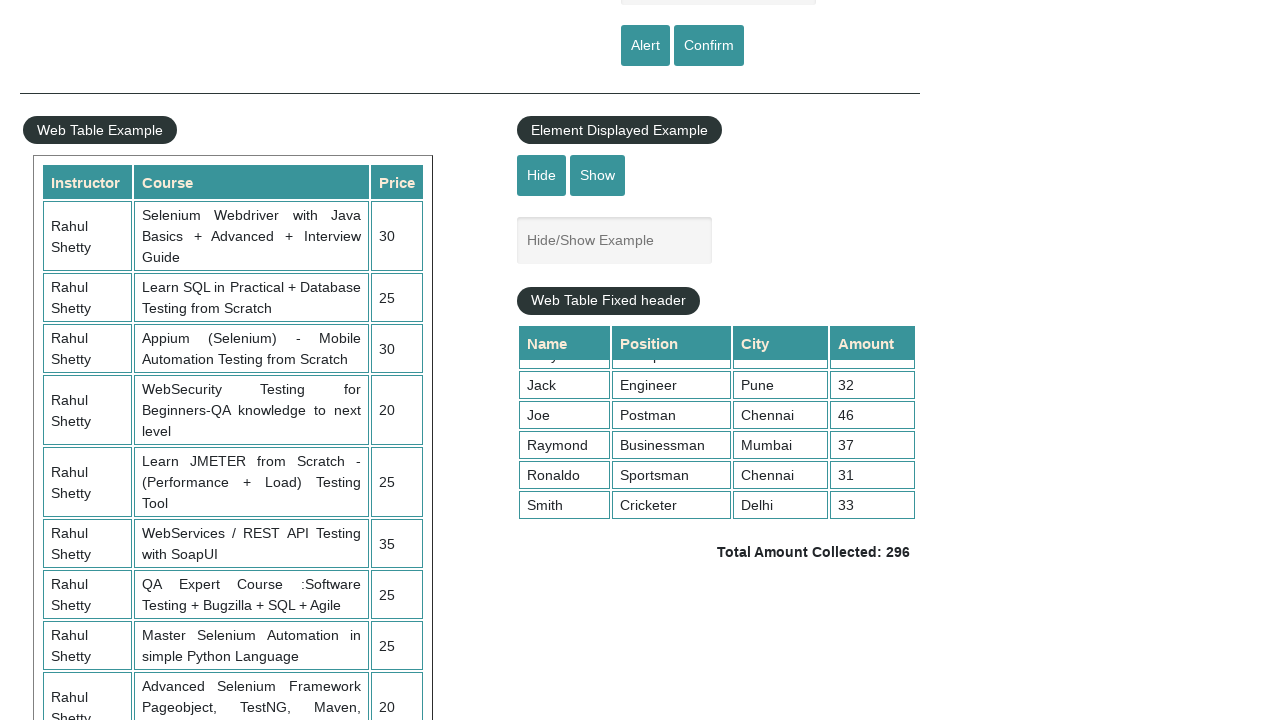

Parsed displayed total amount: 296
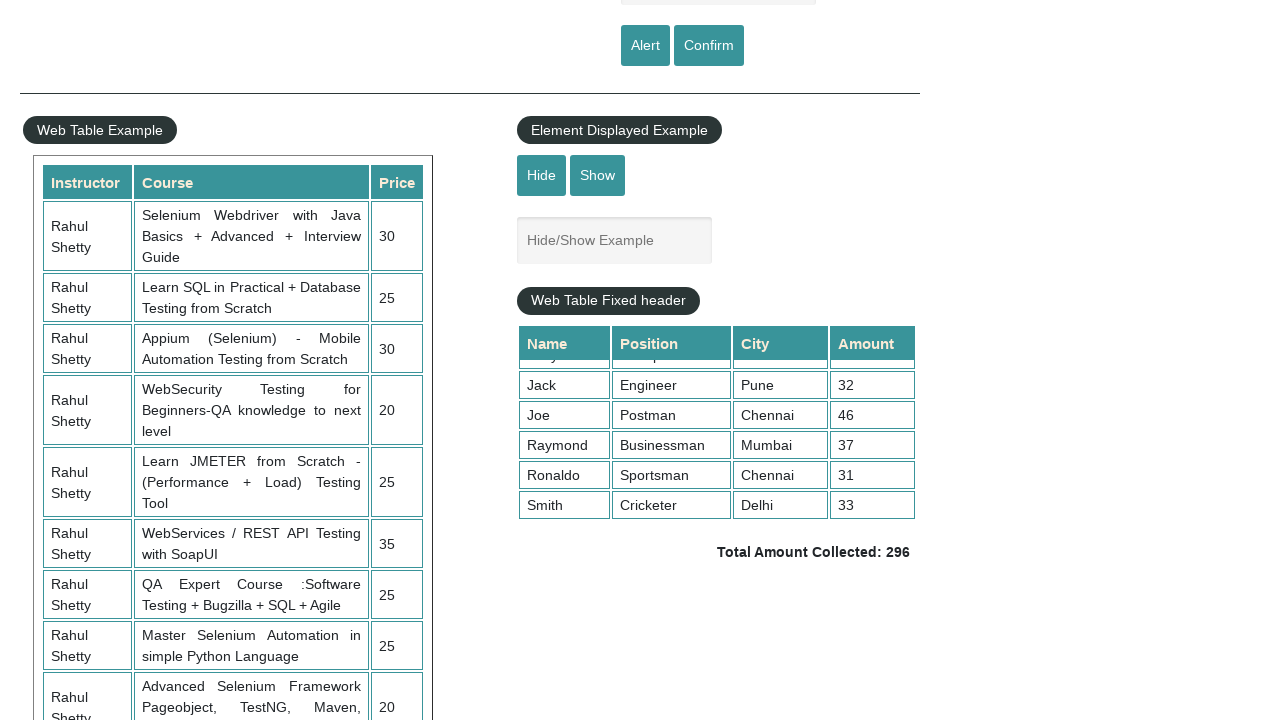

Verified that calculated sum (296) matches displayed total (296)
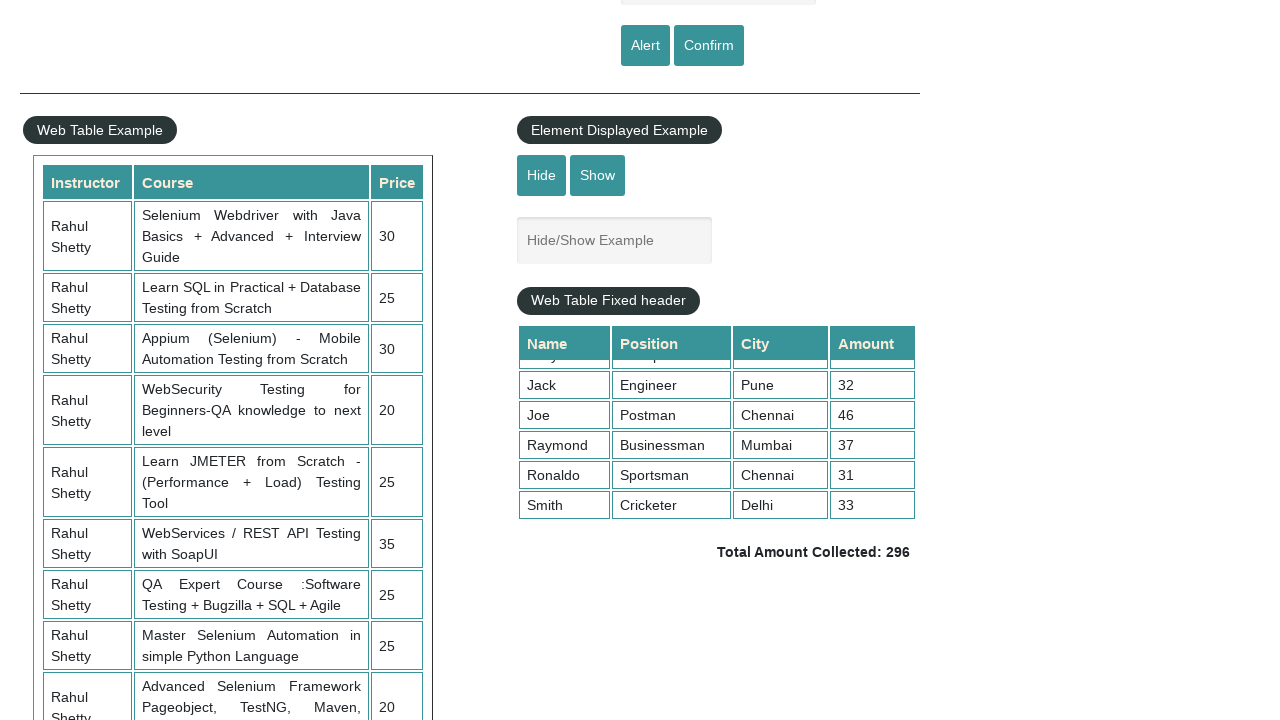

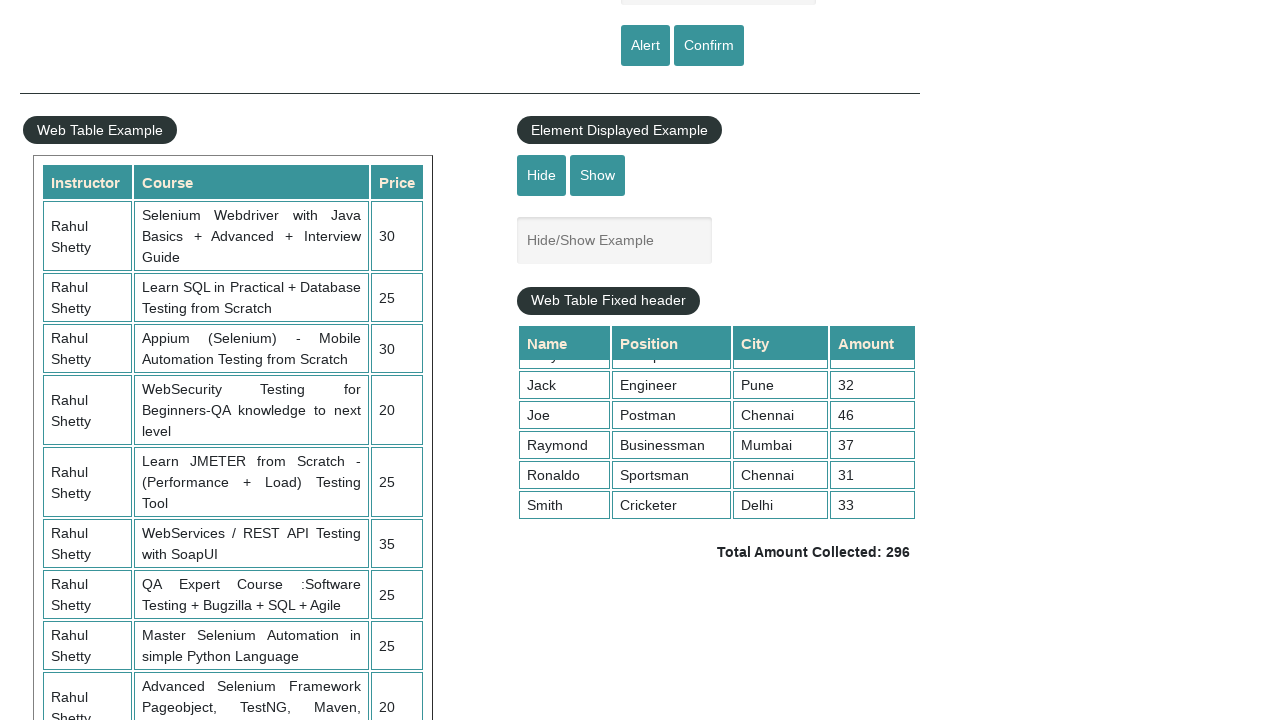